Tests browser refresh functionality by verifying that the page timestamp in the title updates after refreshing

Starting URL: http://compendiumdev.co.uk/selenium/refresh.php

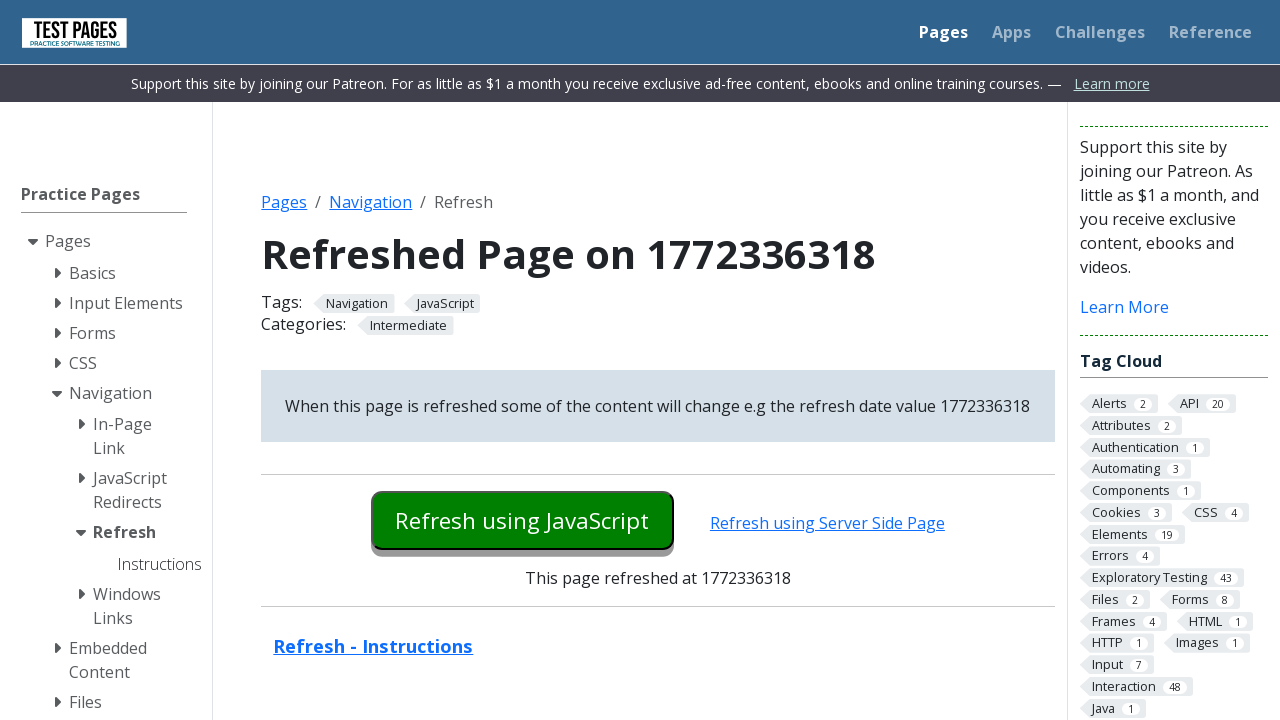

Verified initial page title starts with 'Refreshed Page on '
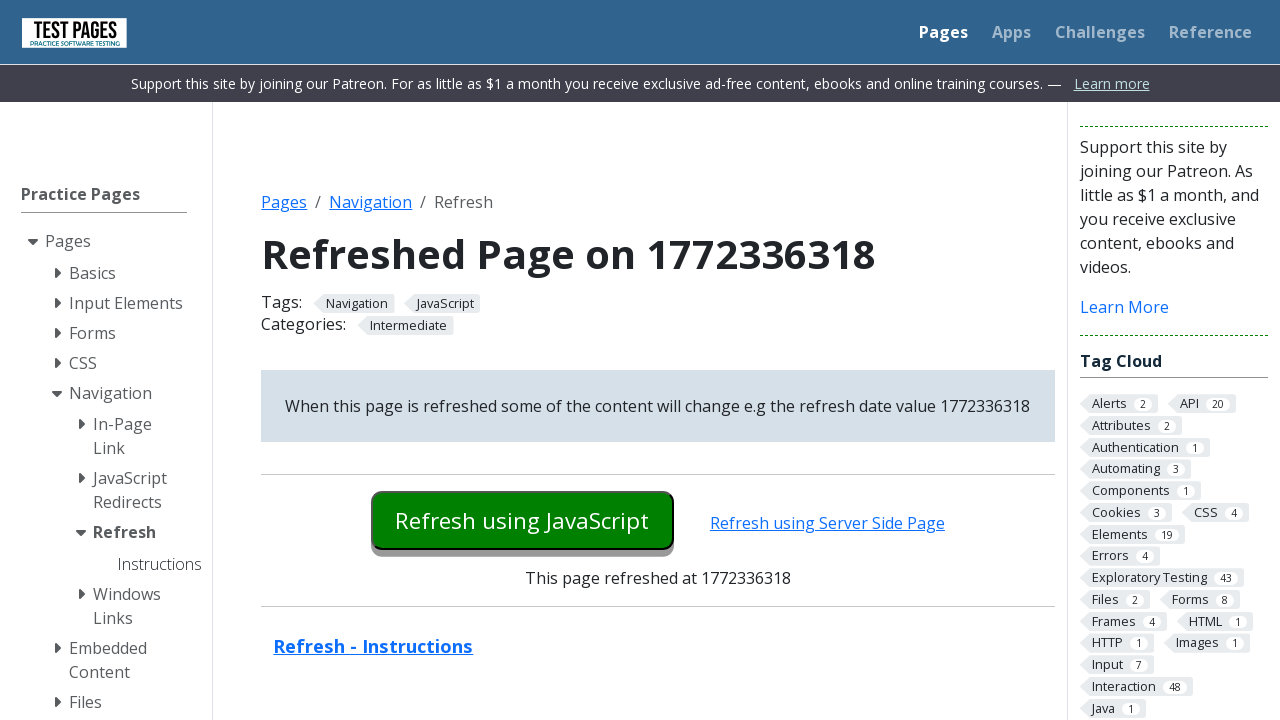

Extracted initial timestamp from page title: 1772336318
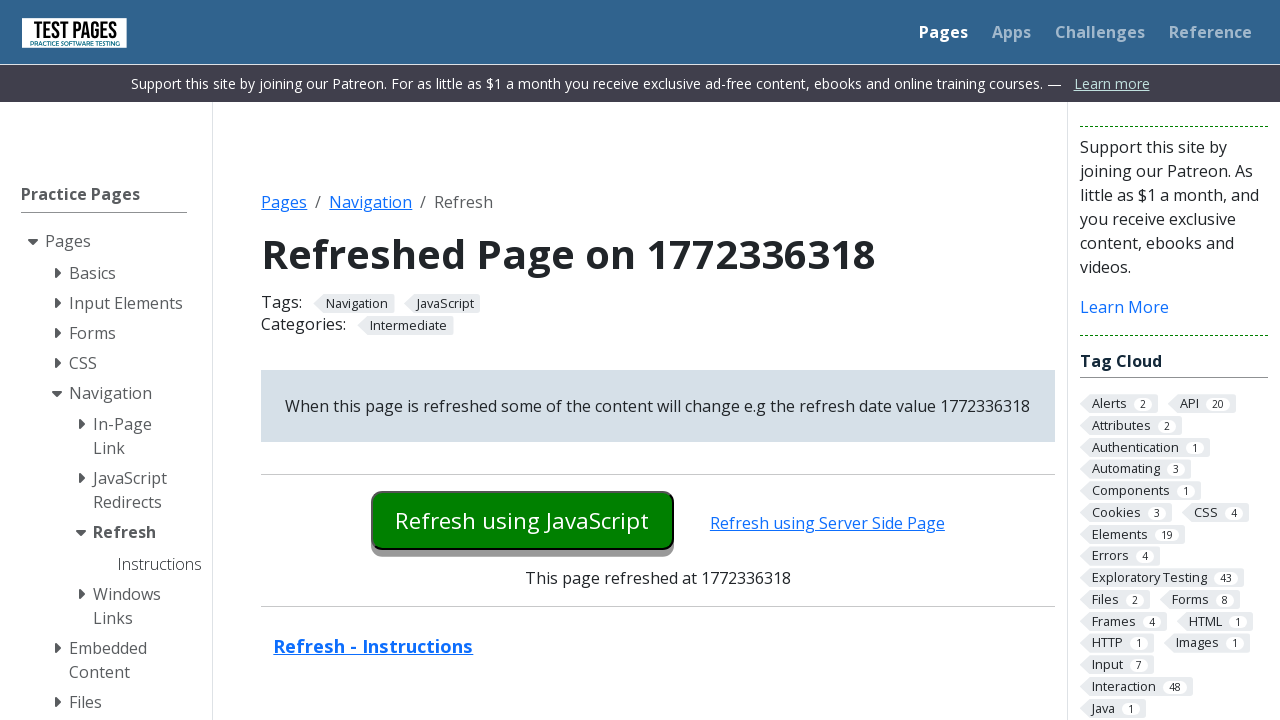

Waited 2 seconds before refreshing page
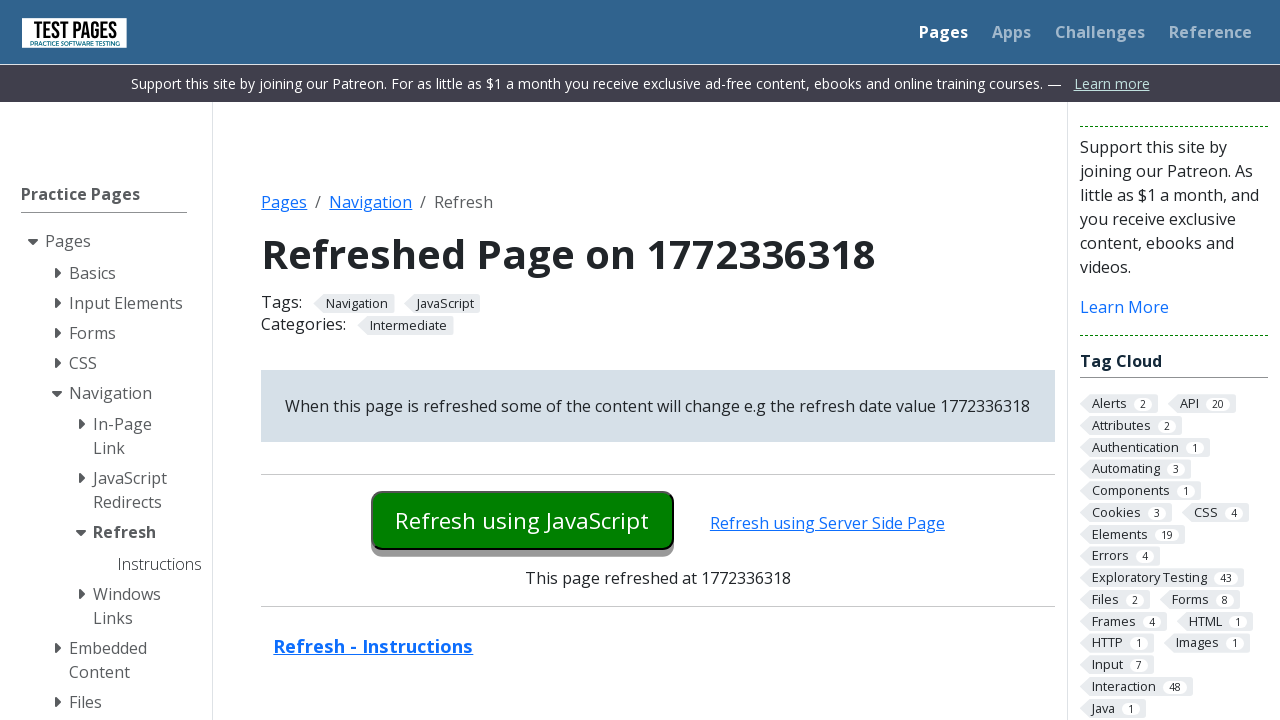

Refreshed the page
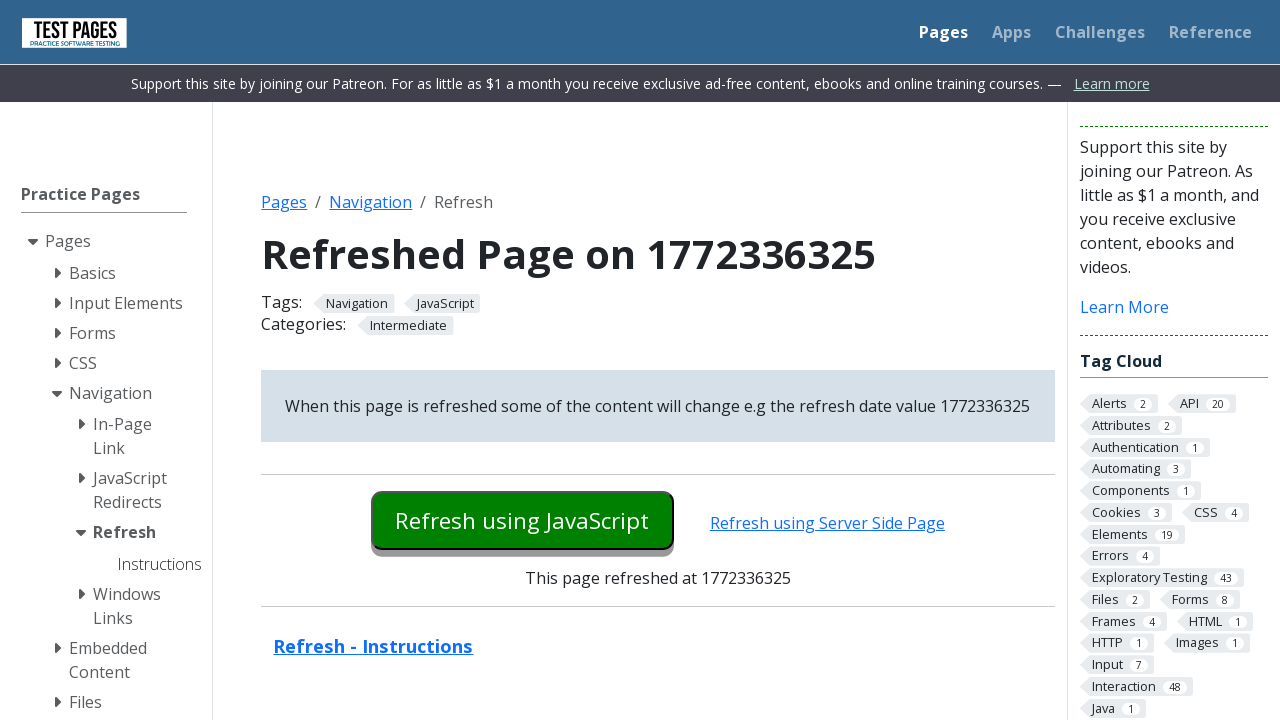

Verified page title after refresh still starts with 'Refreshed Page on '
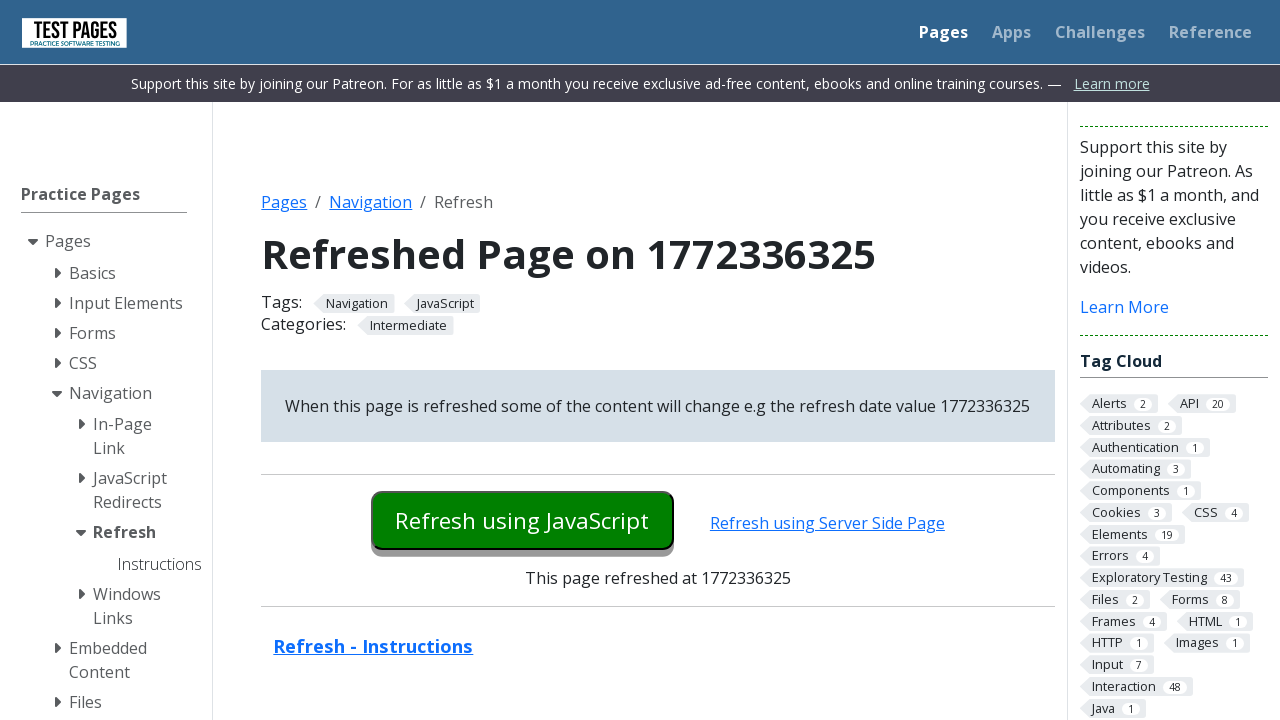

Extracted new timestamp from page title after refresh: 1772336325
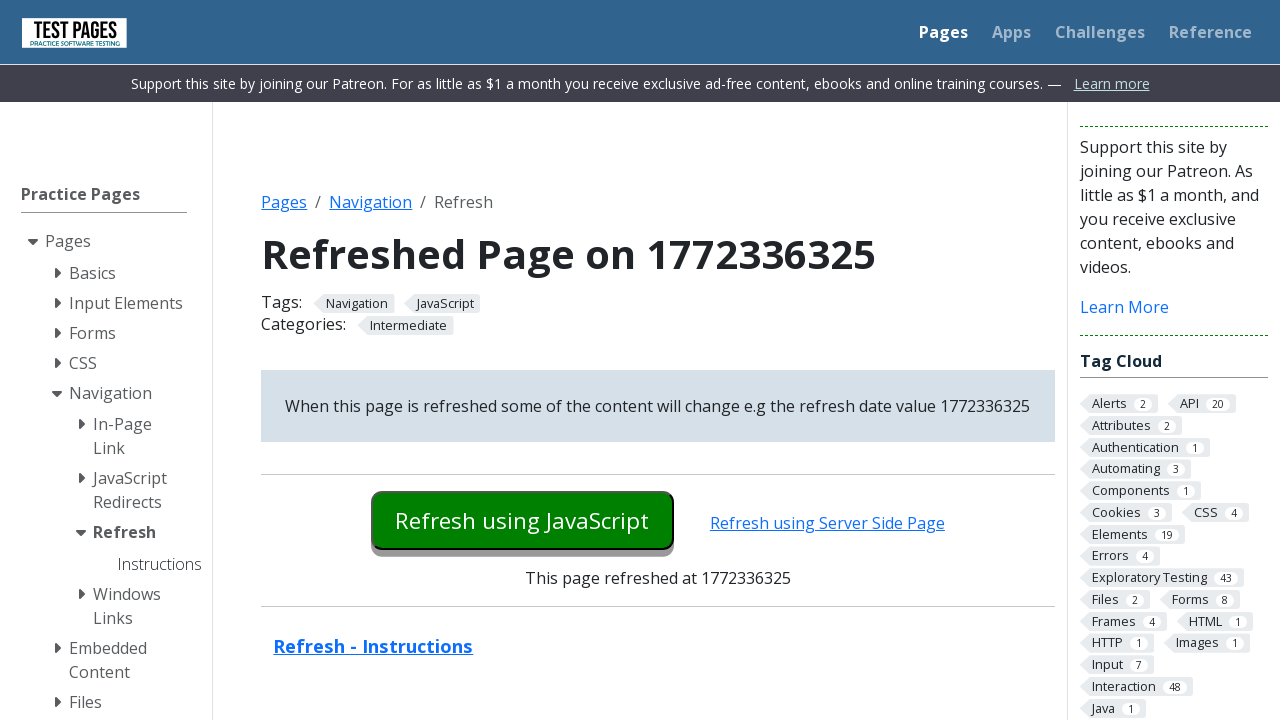

Verified timestamp increased from 1772336318 to 1772336325 after refresh
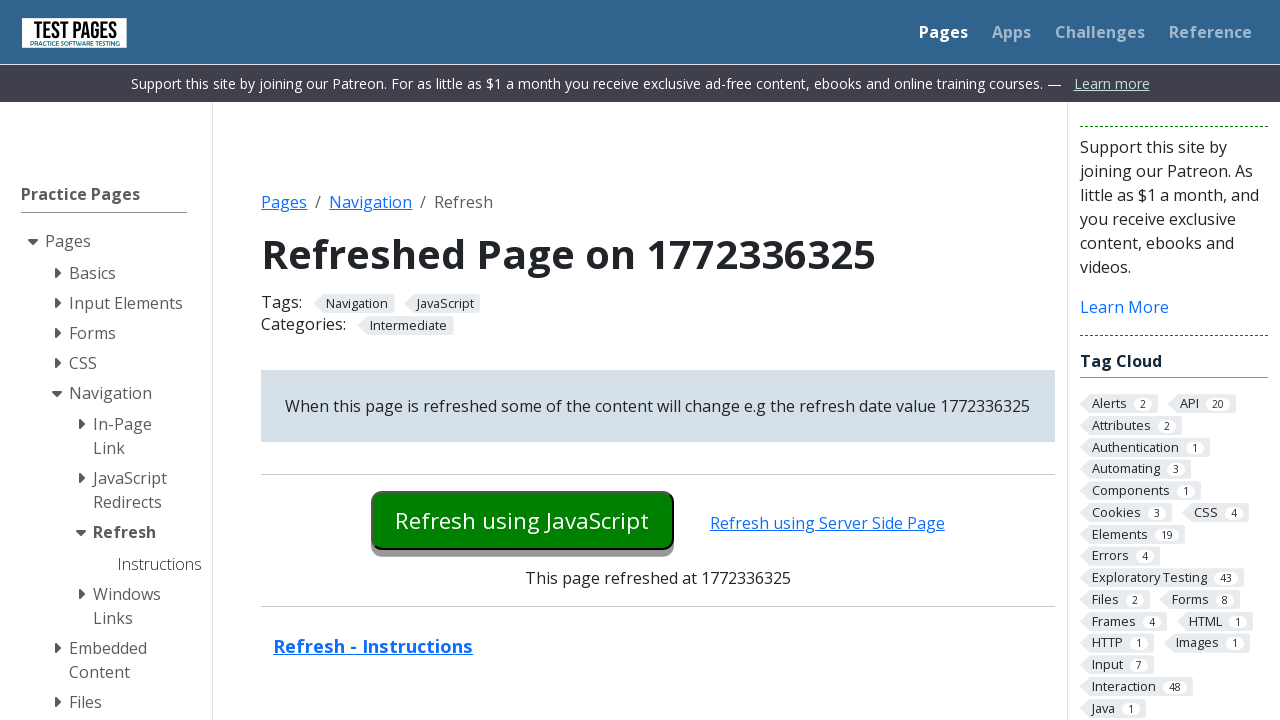

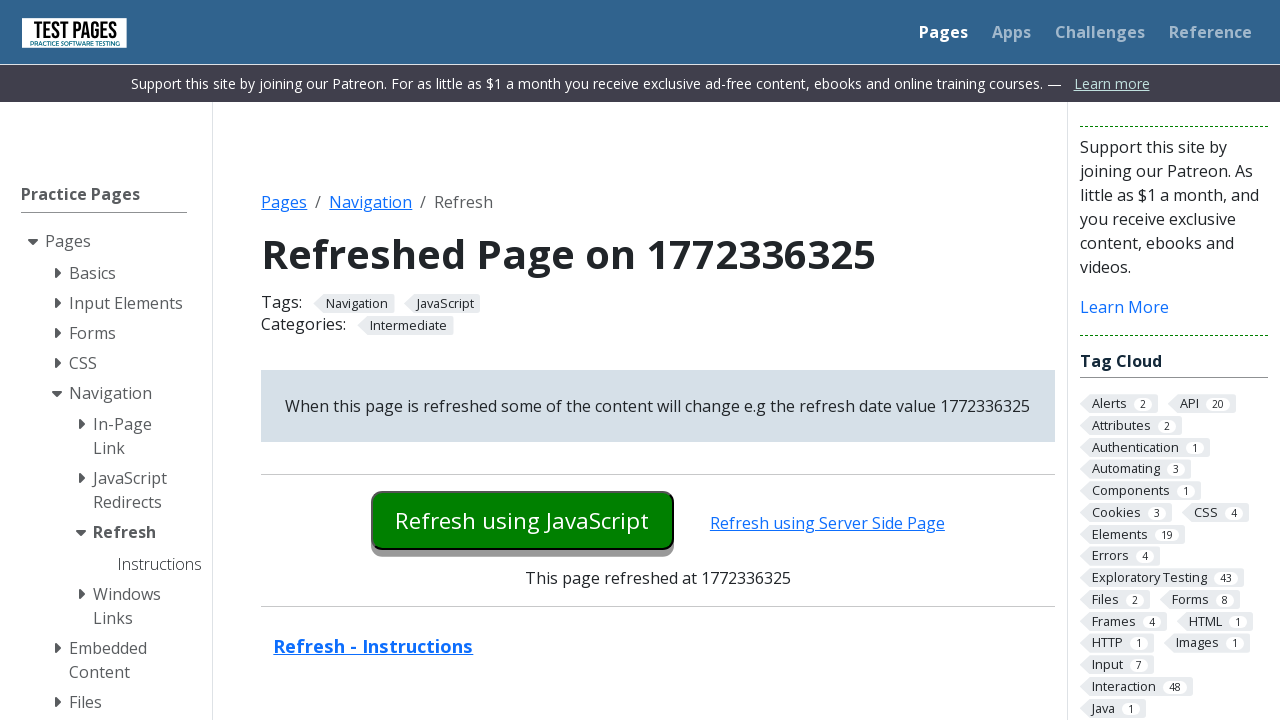